Tests alert handling functionality by clicking a button that triggers an alert and then accepting it

Starting URL: http://formy-project.herokuapp.com/switch-window

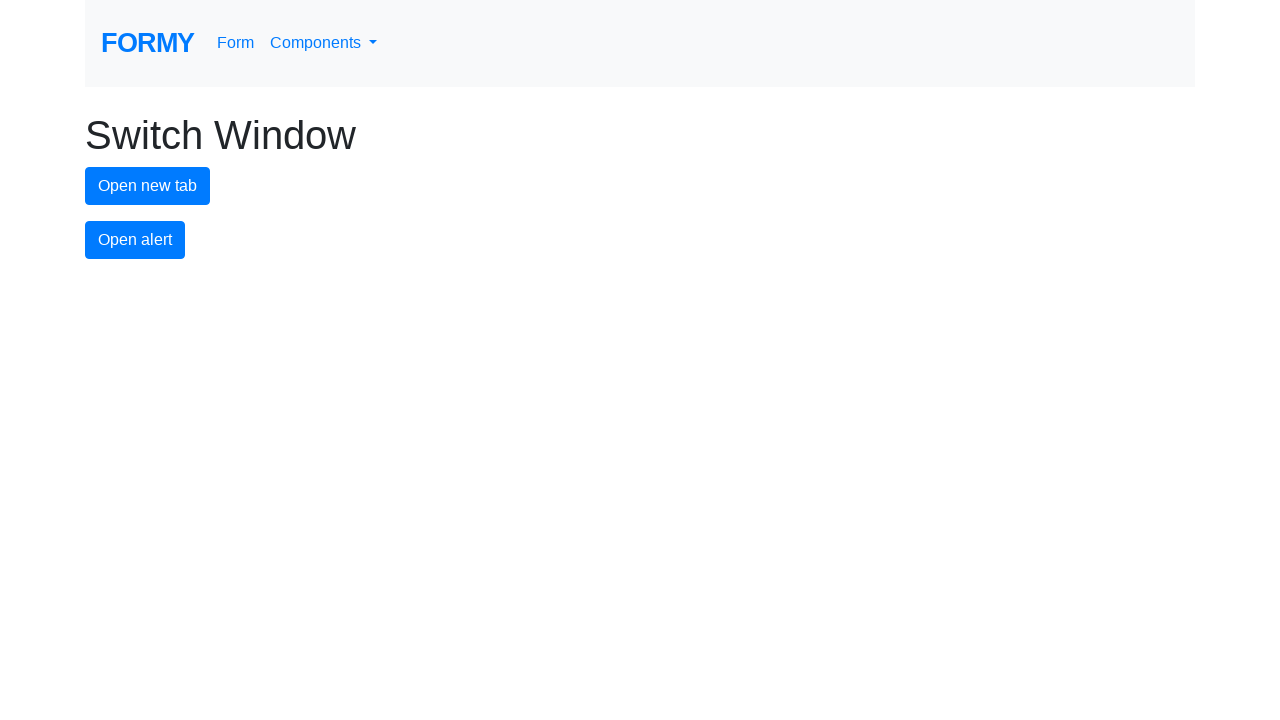

Clicked alert button to trigger the alert at (135, 240) on #alert-button
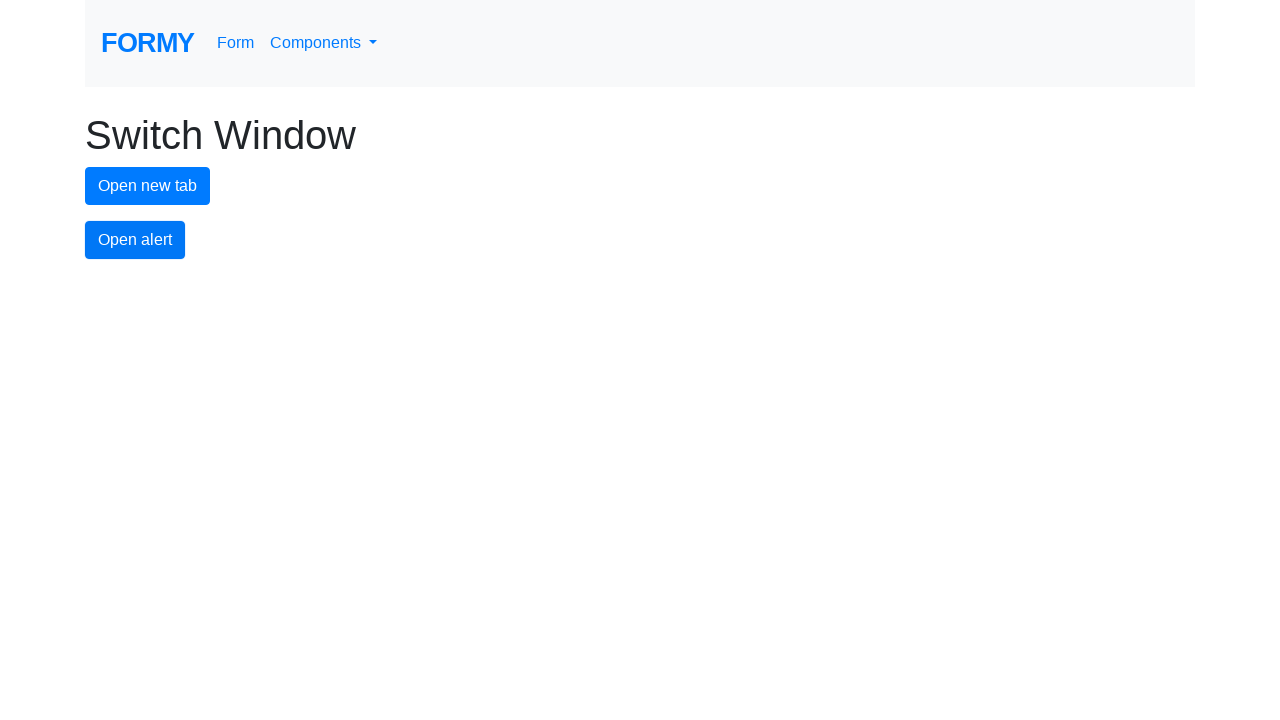

Set up dialog handler to accept alerts
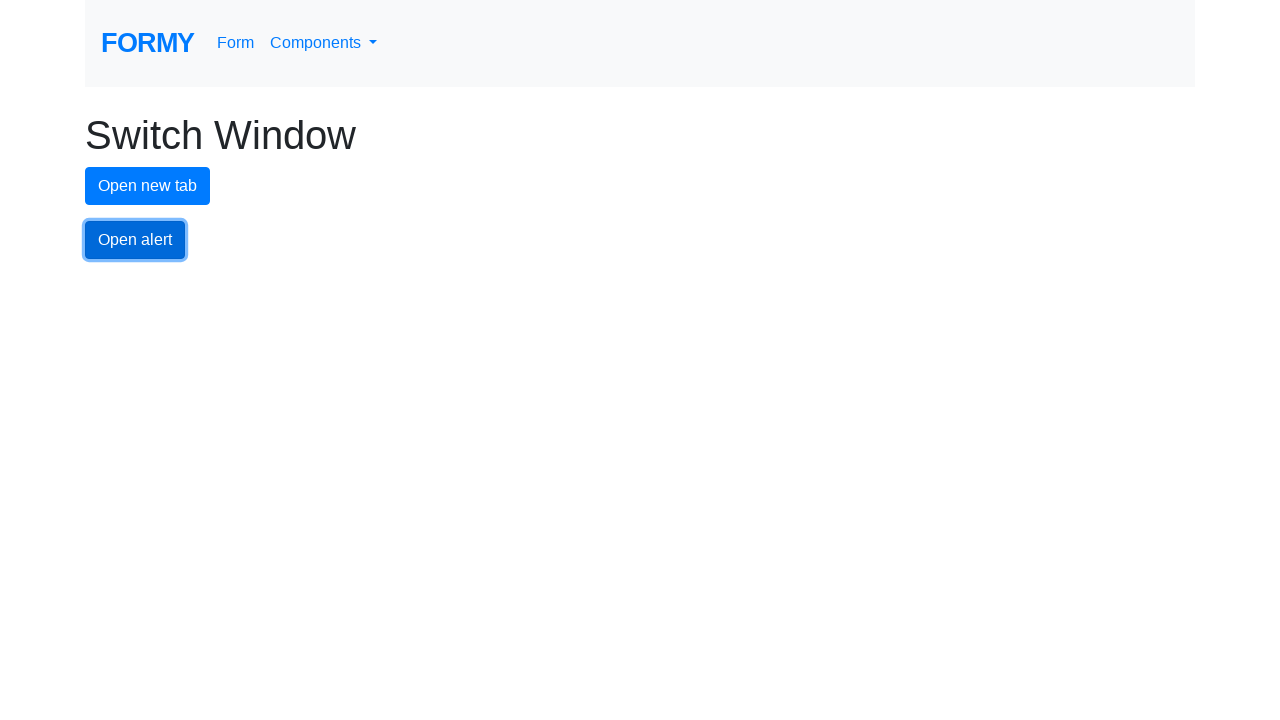

Evaluated JavaScript to ensure pending dialogs appear
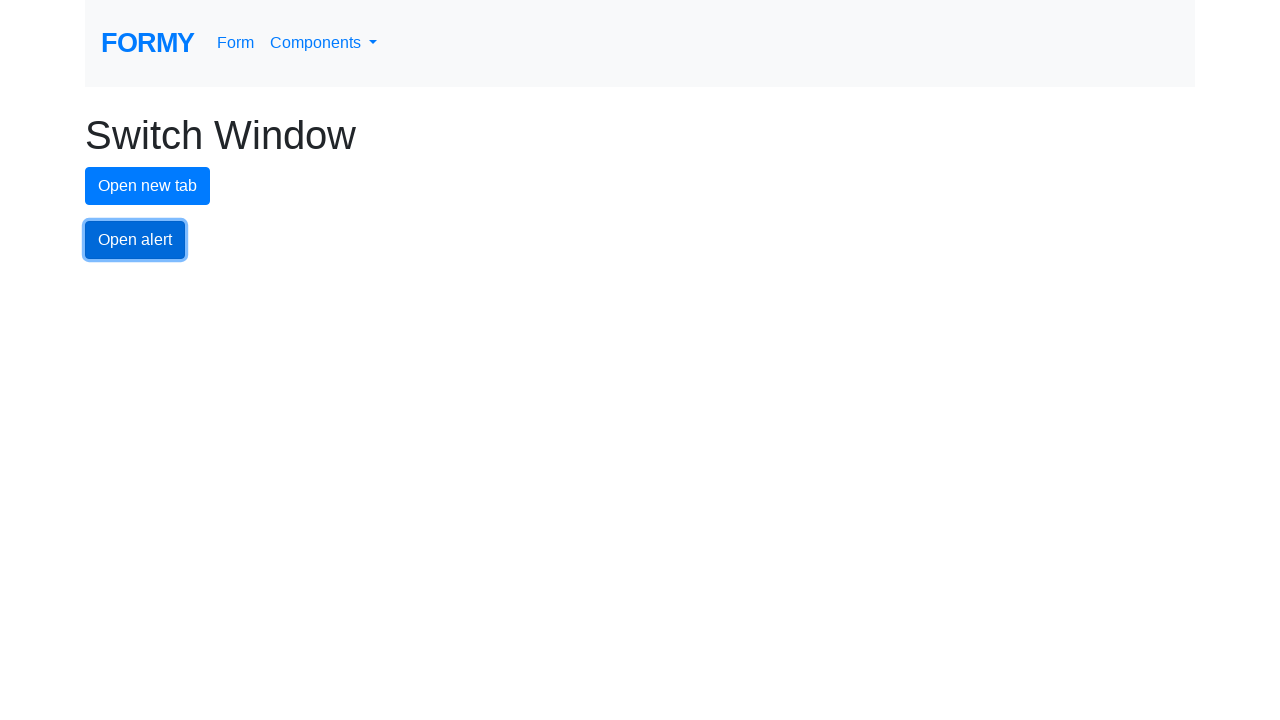

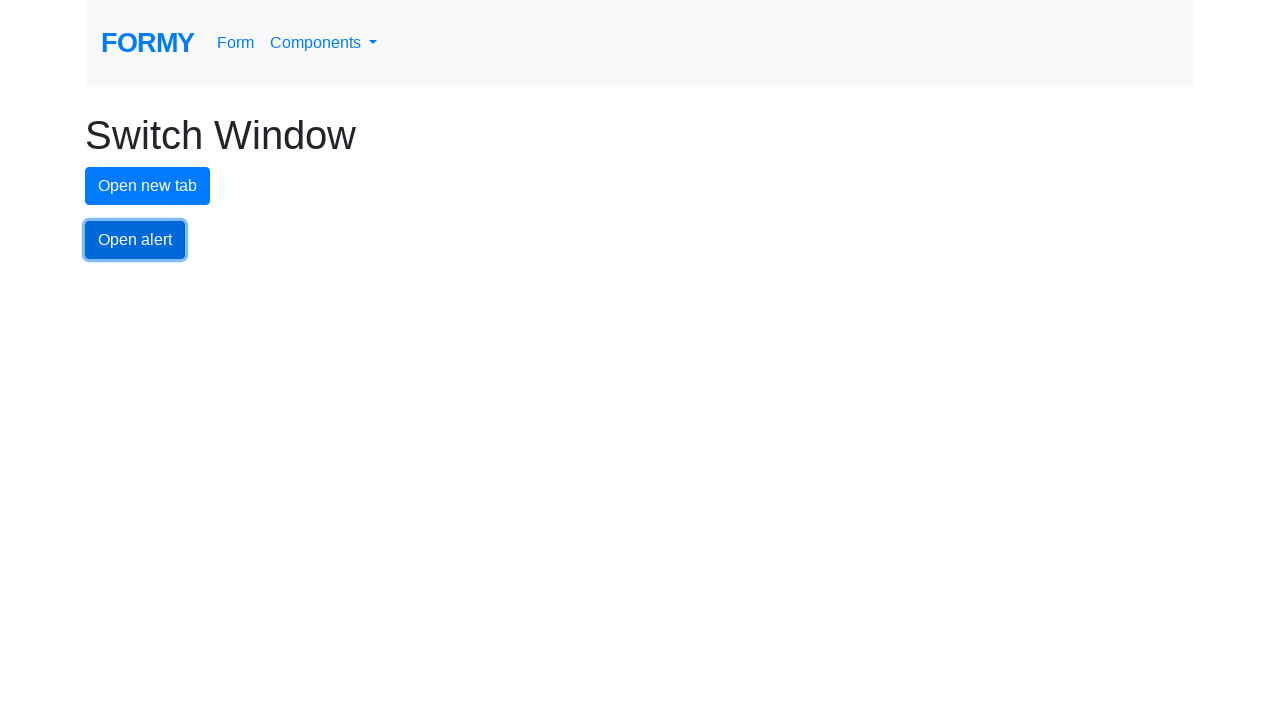